Tests filtering to display all items after viewing filtered views

Starting URL: https://demo.playwright.dev/todomvc

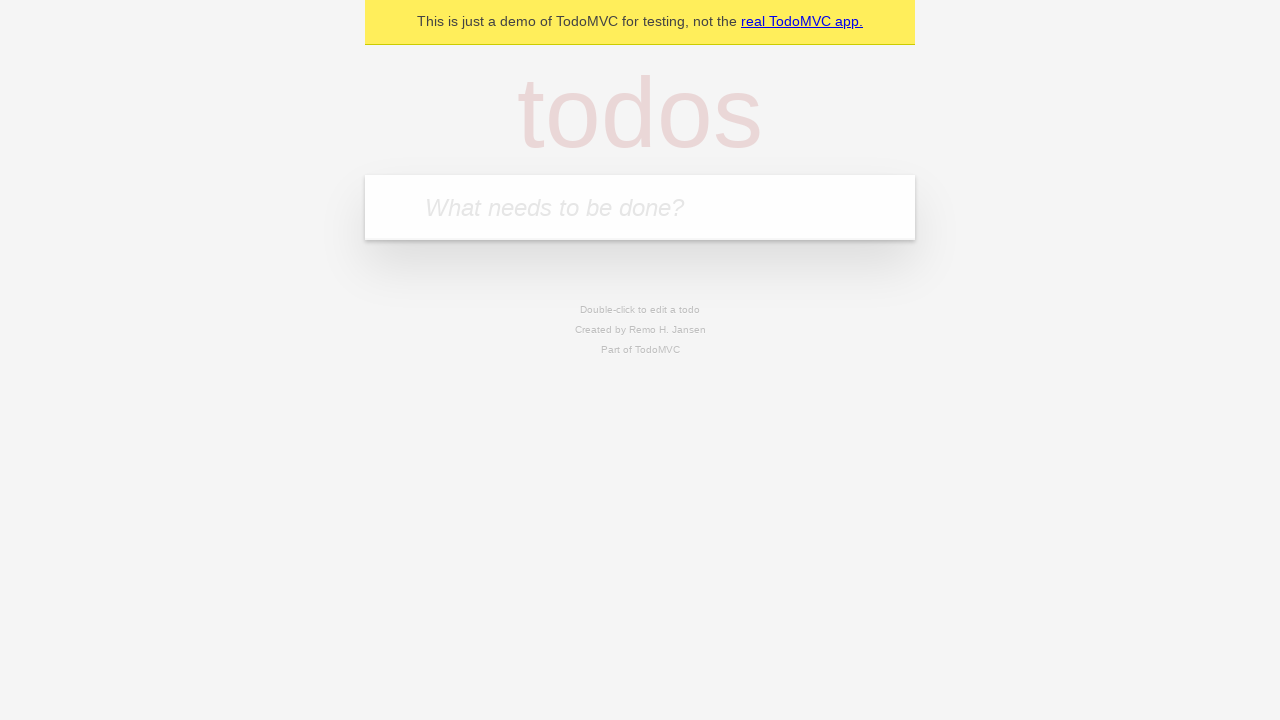

Filled new todo input with 'buy some cheese' on .new-todo
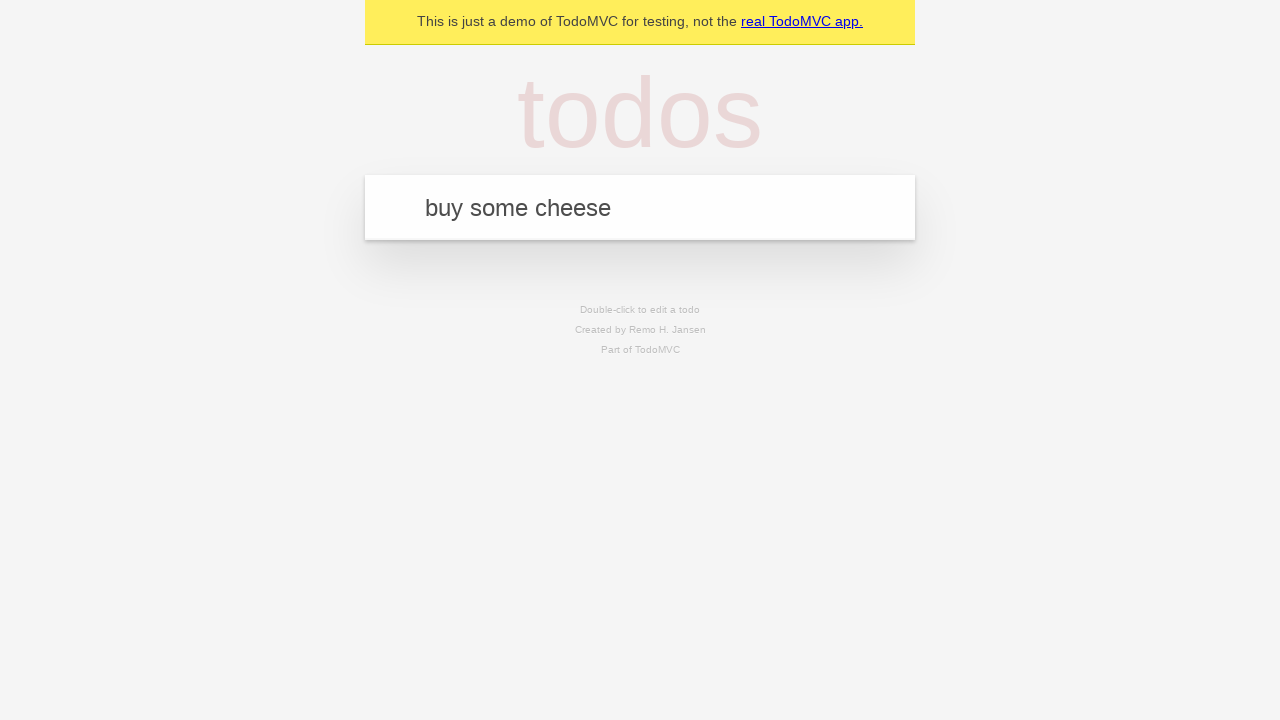

Pressed Enter to create first todo on .new-todo
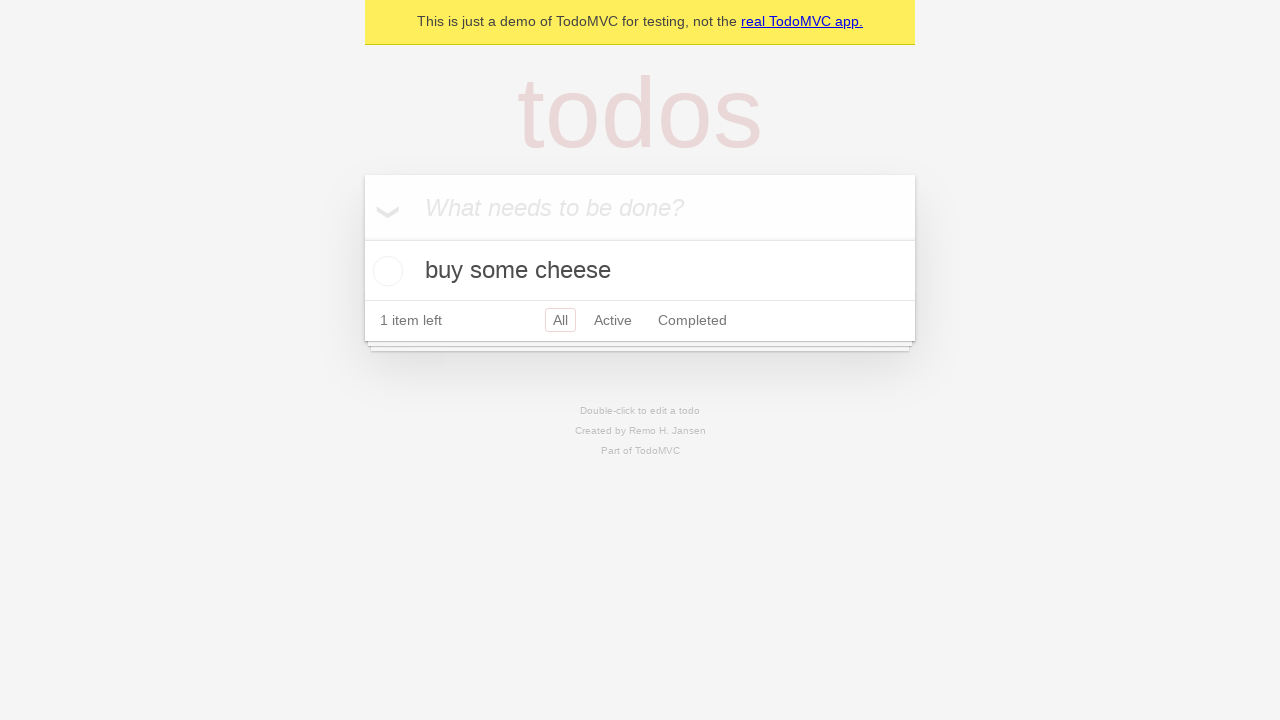

Filled new todo input with 'feed the cat' on .new-todo
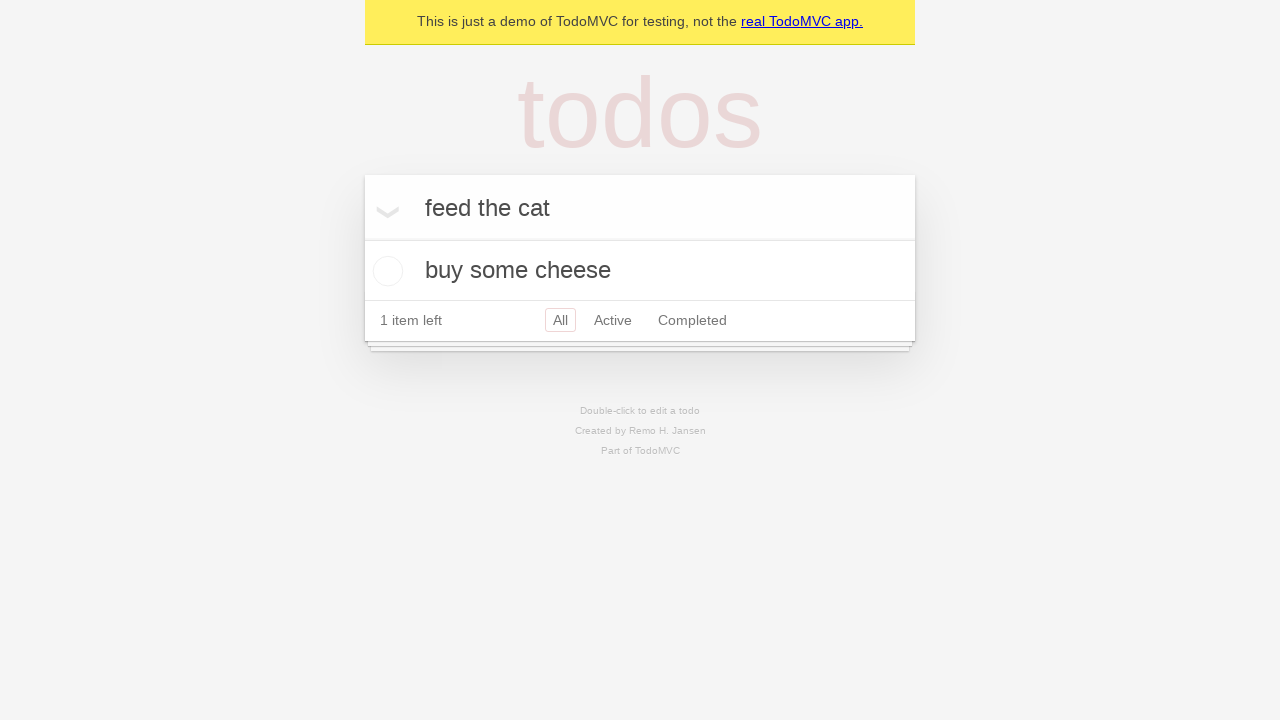

Pressed Enter to create second todo on .new-todo
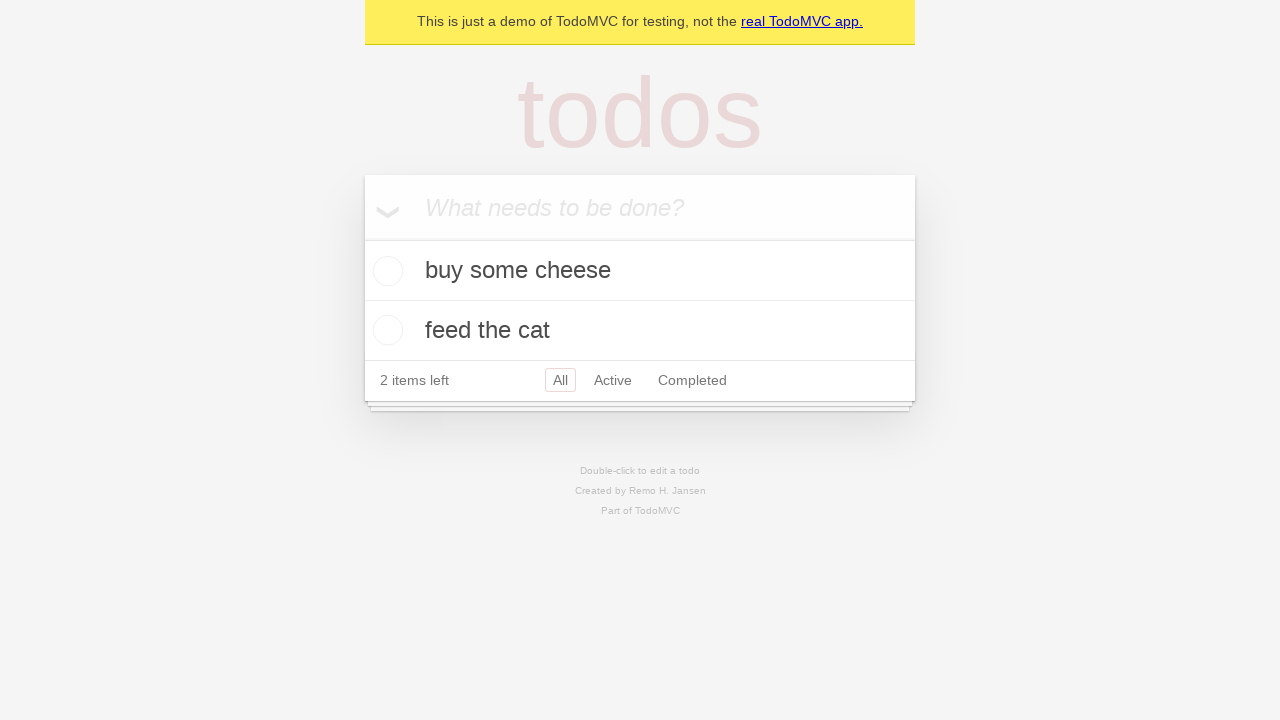

Filled new todo input with 'book a doctors appointment' on .new-todo
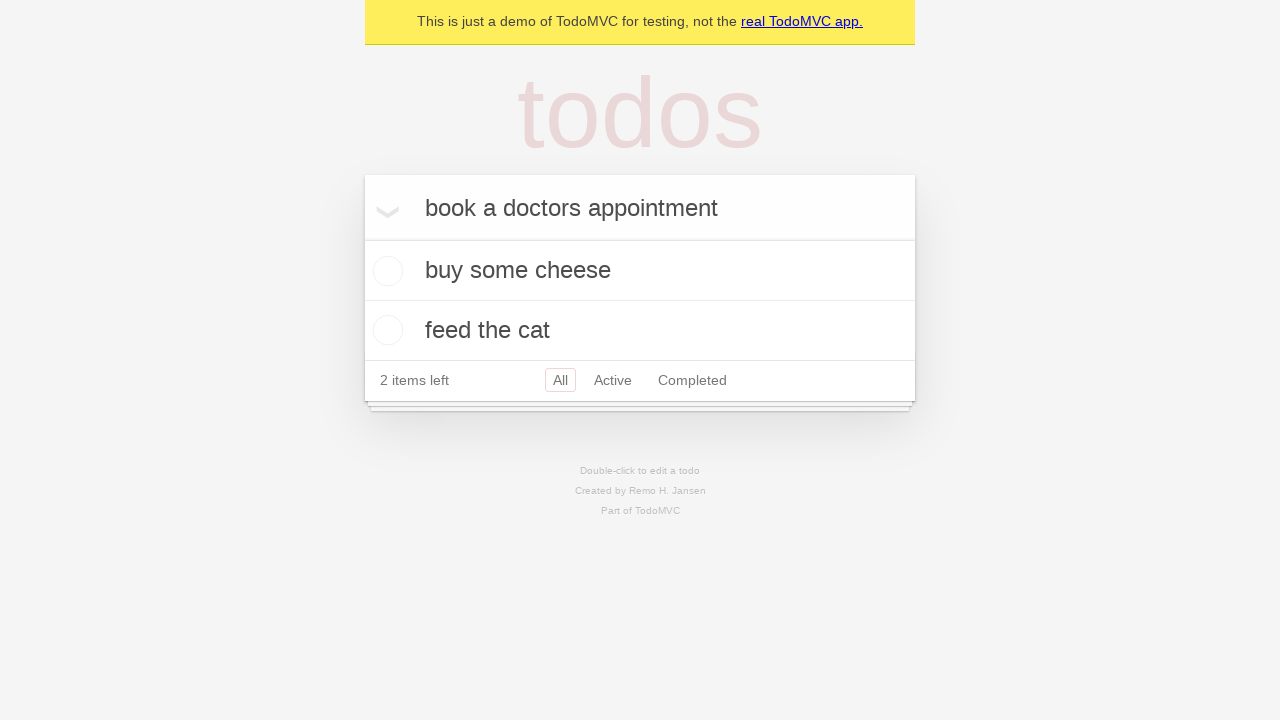

Pressed Enter to create third todo on .new-todo
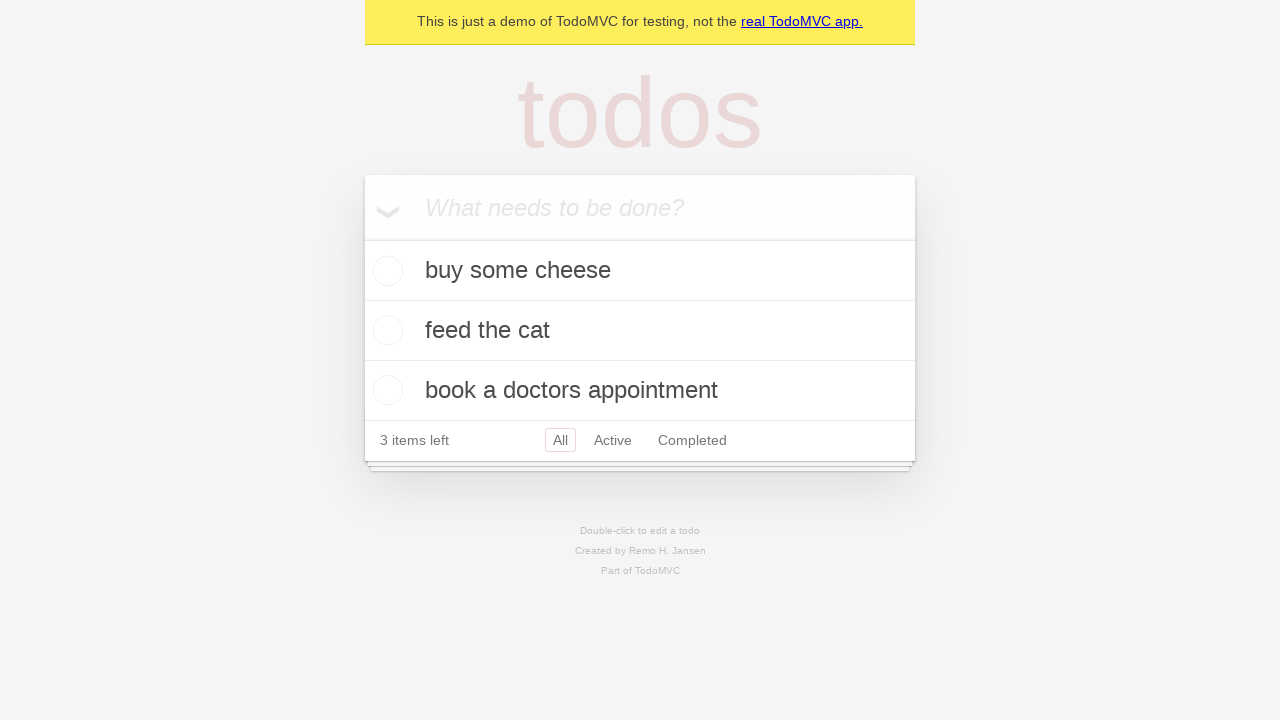

Checked second todo to mark it as completed at (385, 330) on .todo-list li .toggle >> nth=1
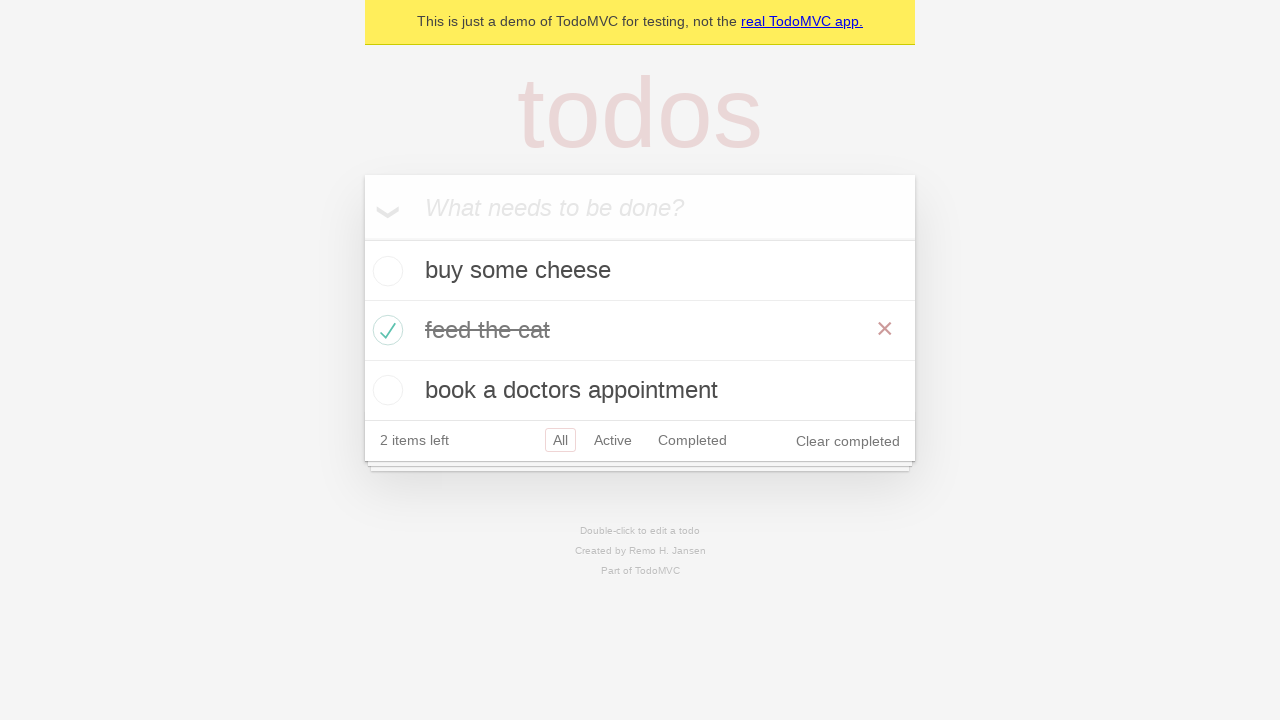

Clicked Active filter to display only active todos at (613, 440) on .filters >> text=Active
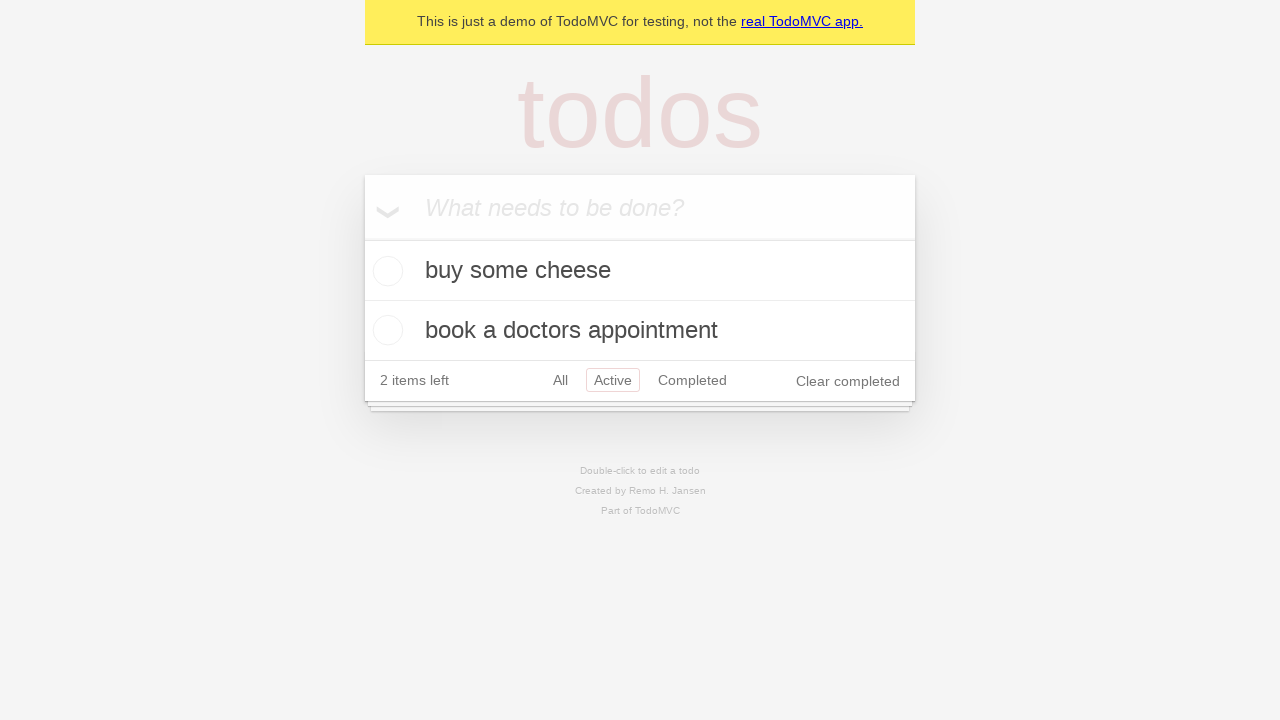

Clicked Completed filter to display only completed todos at (692, 380) on .filters >> text=Completed
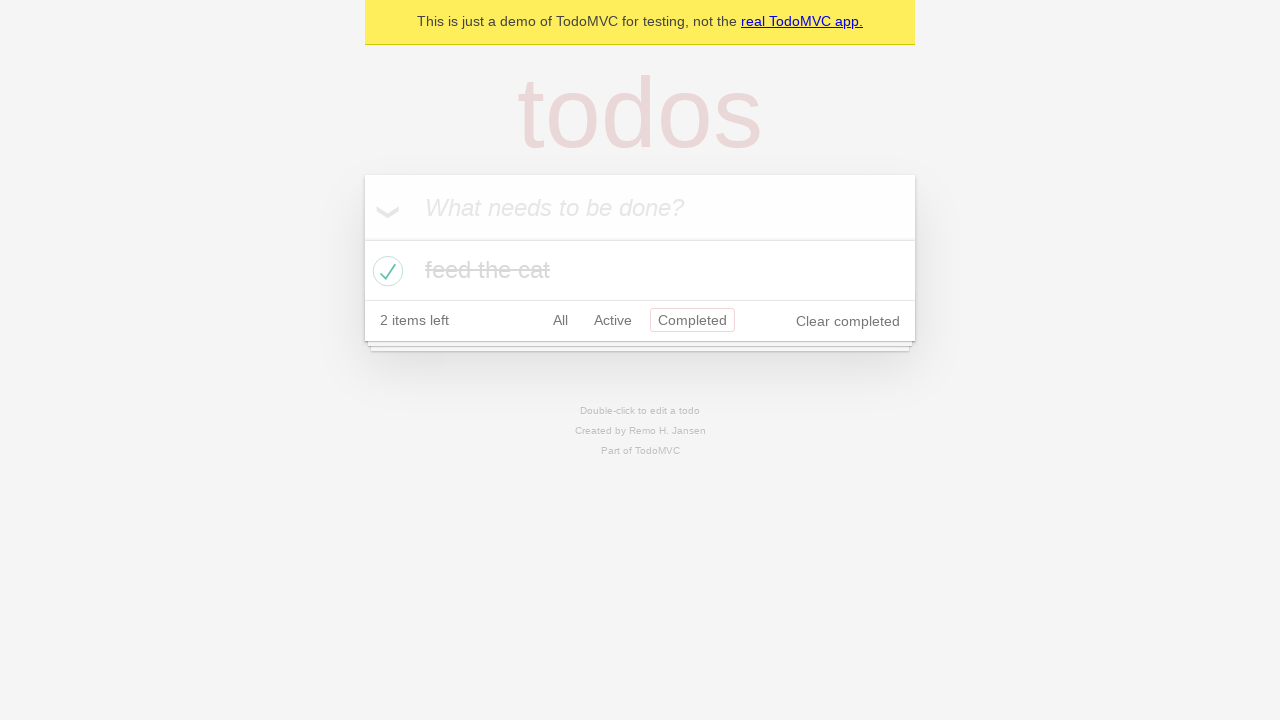

Clicked All filter to display all todos at (560, 320) on .filters >> text=All
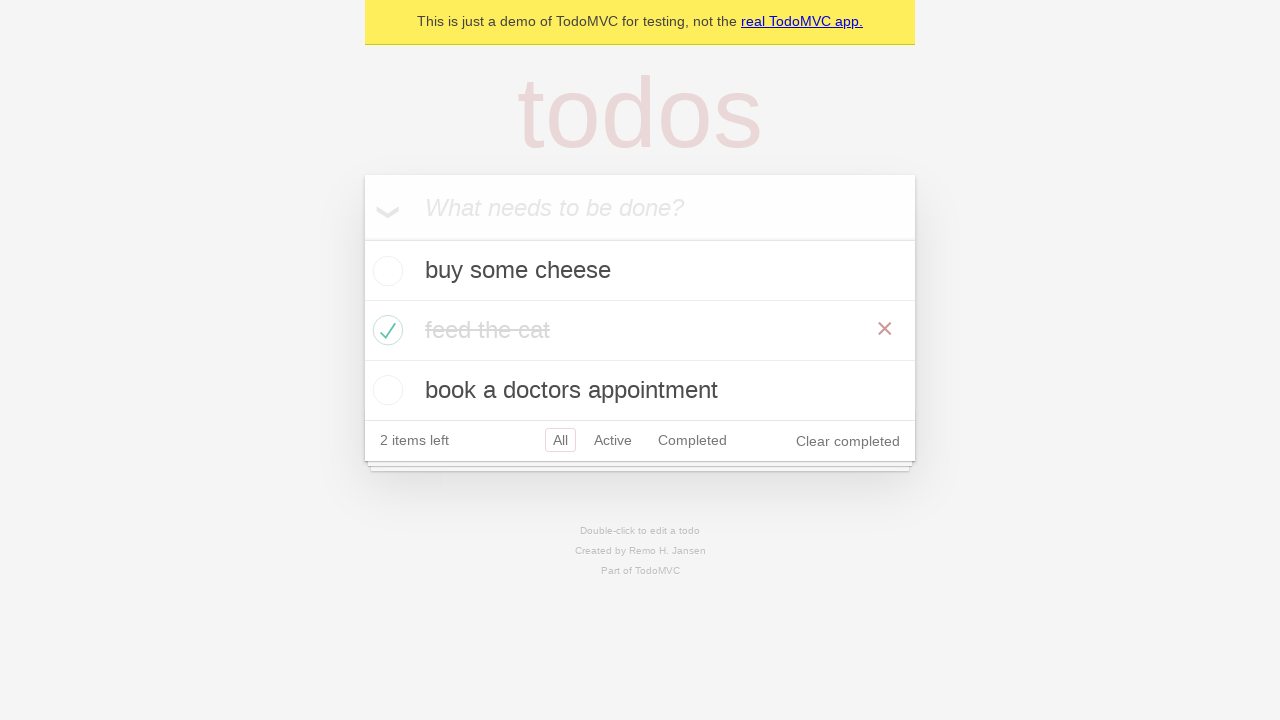

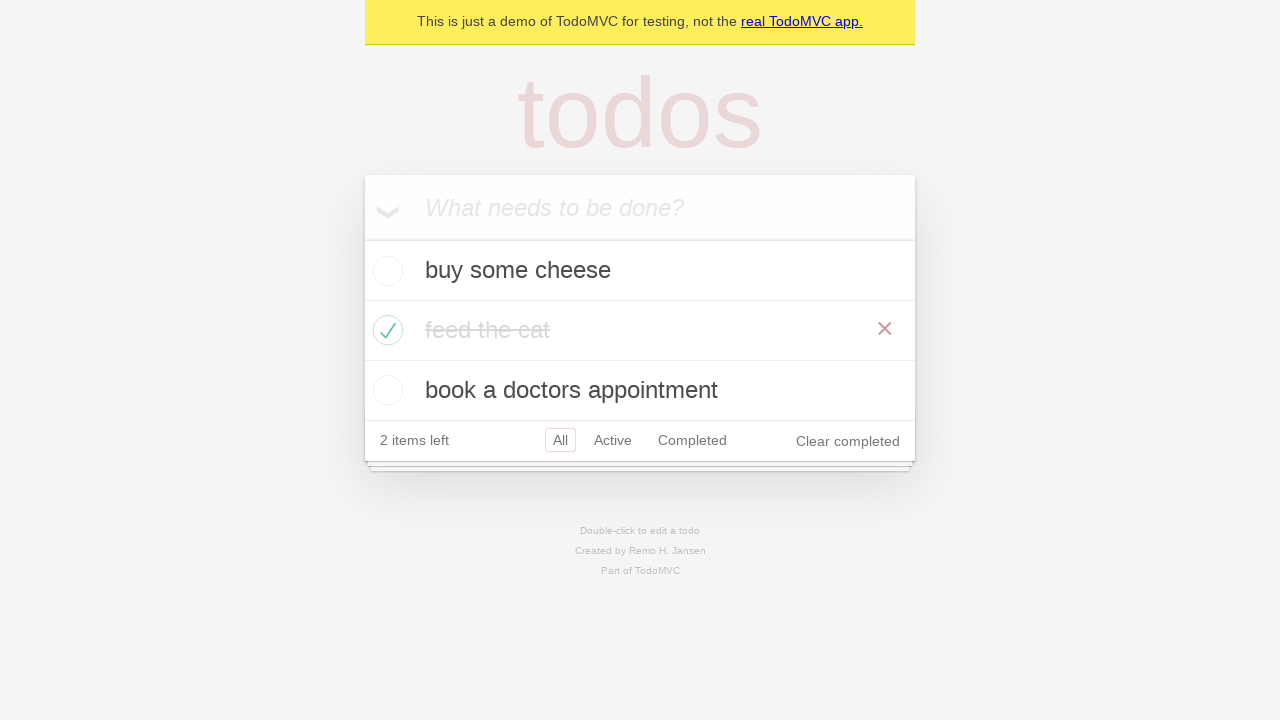